Verifies that menu items like "Courses", "LIVE Classes", and "Practice" are displayed on the homepage

Starting URL: https://www.guvi.in

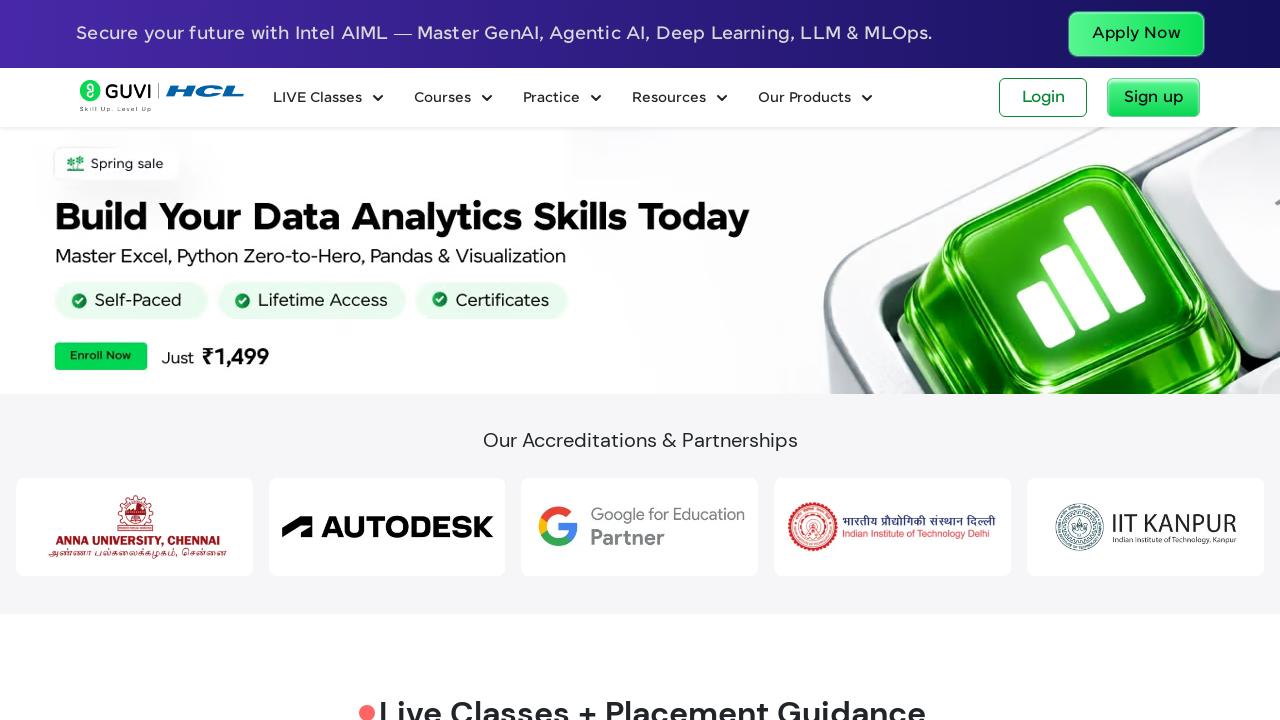

Waited for page to load with domcontentloaded state
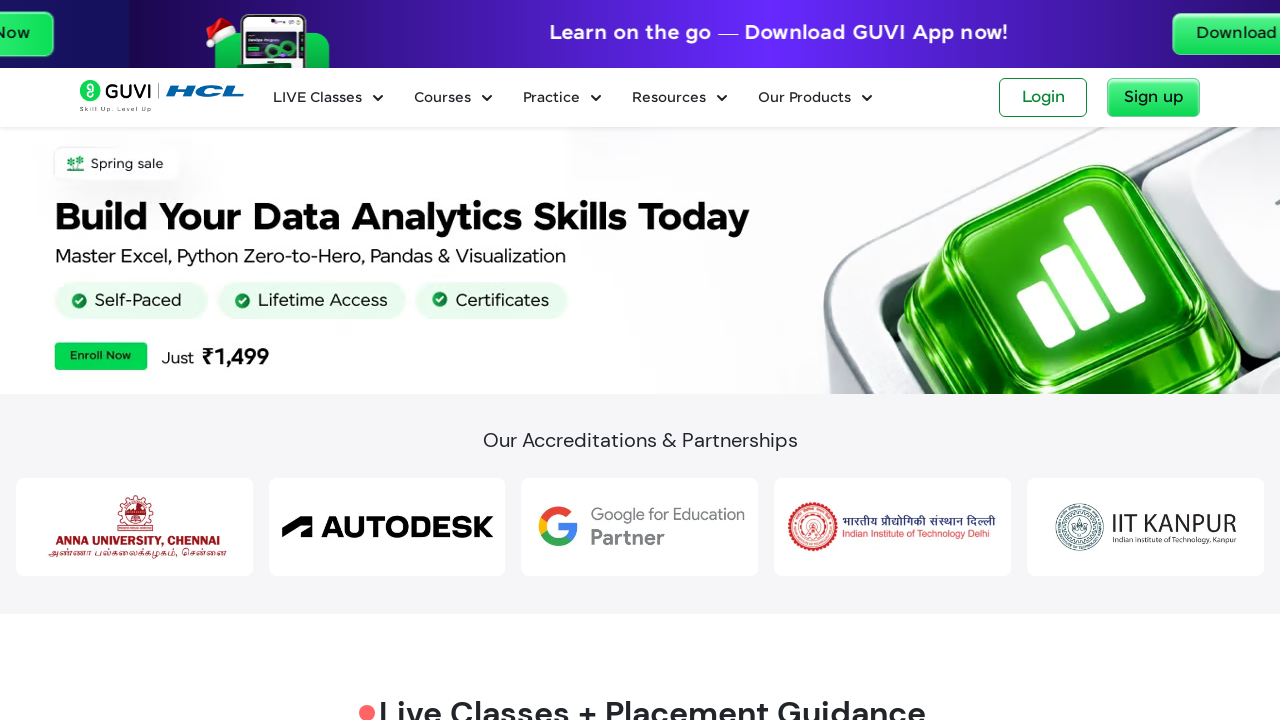

Verified 'Courses' menu item is visible
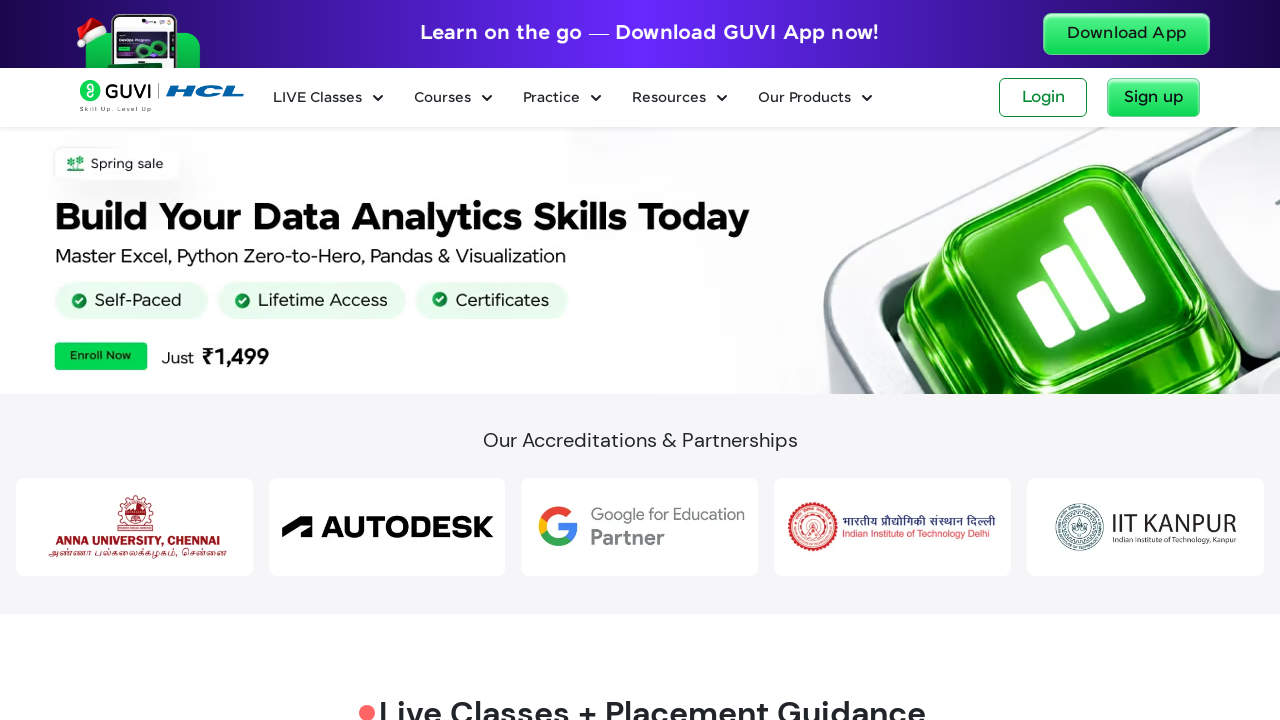

Verified 'LIVE Classes' menu item is visible
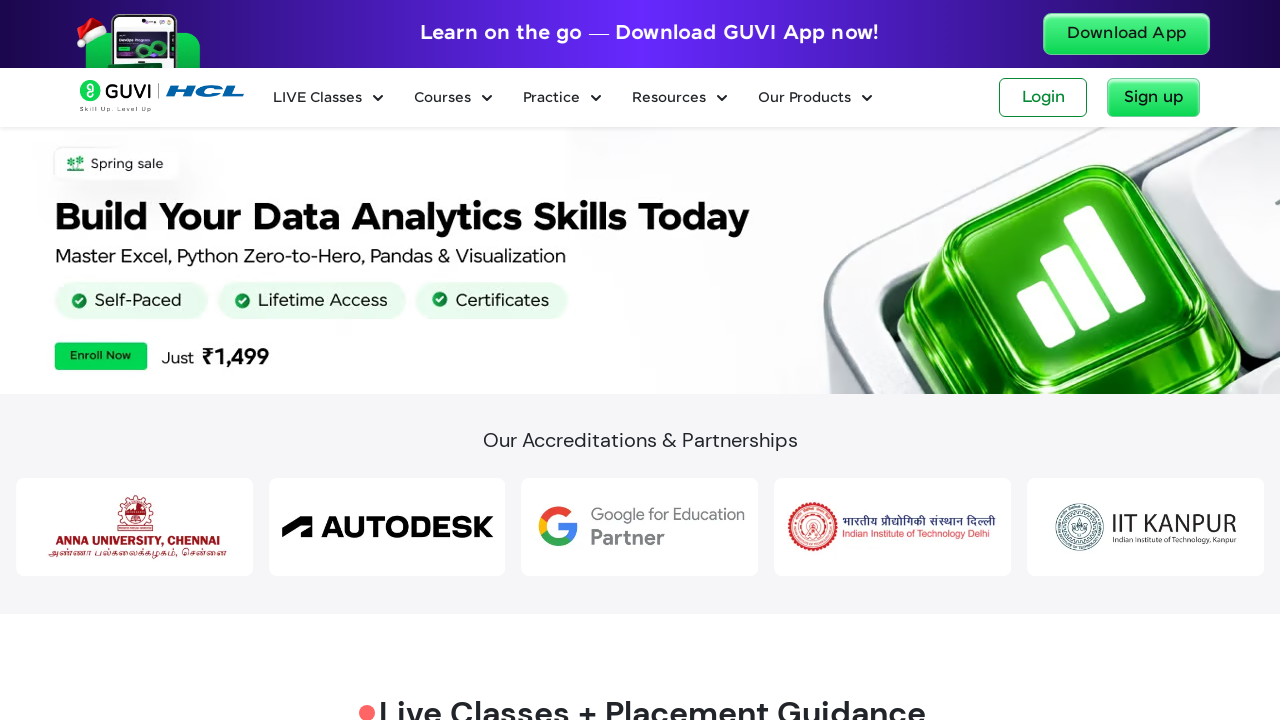

Verified 'Practice' menu item is visible
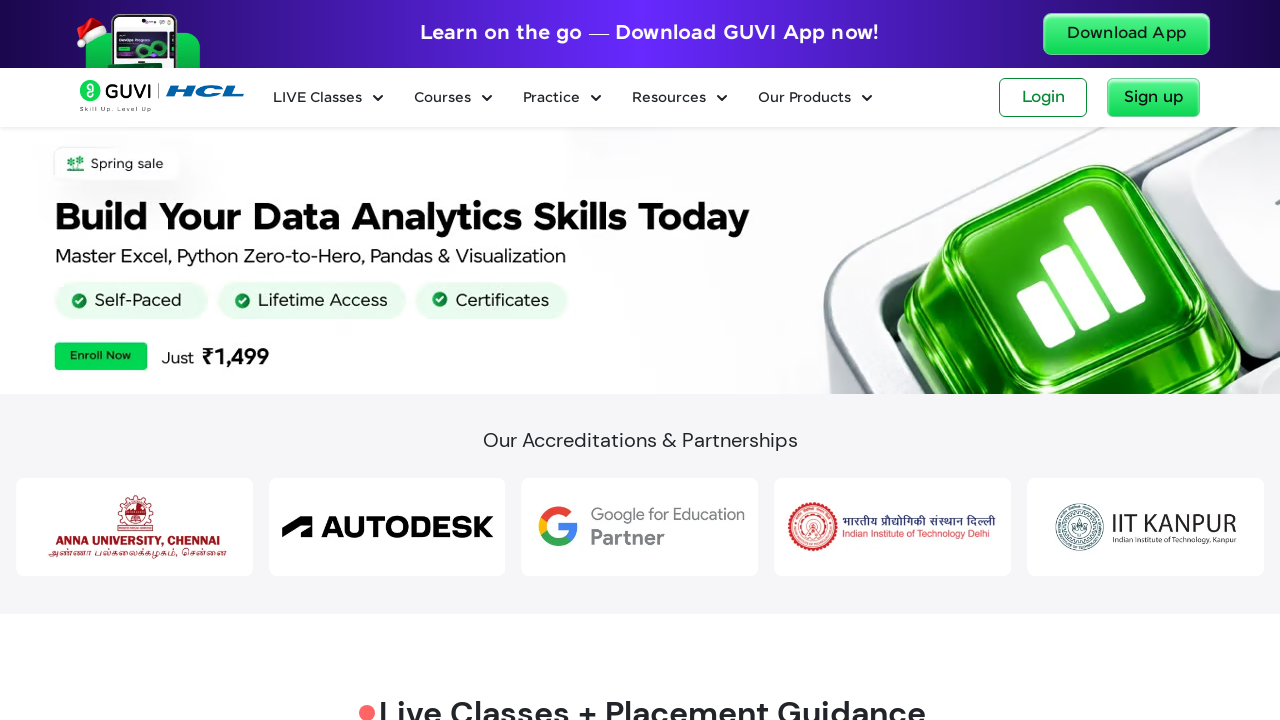

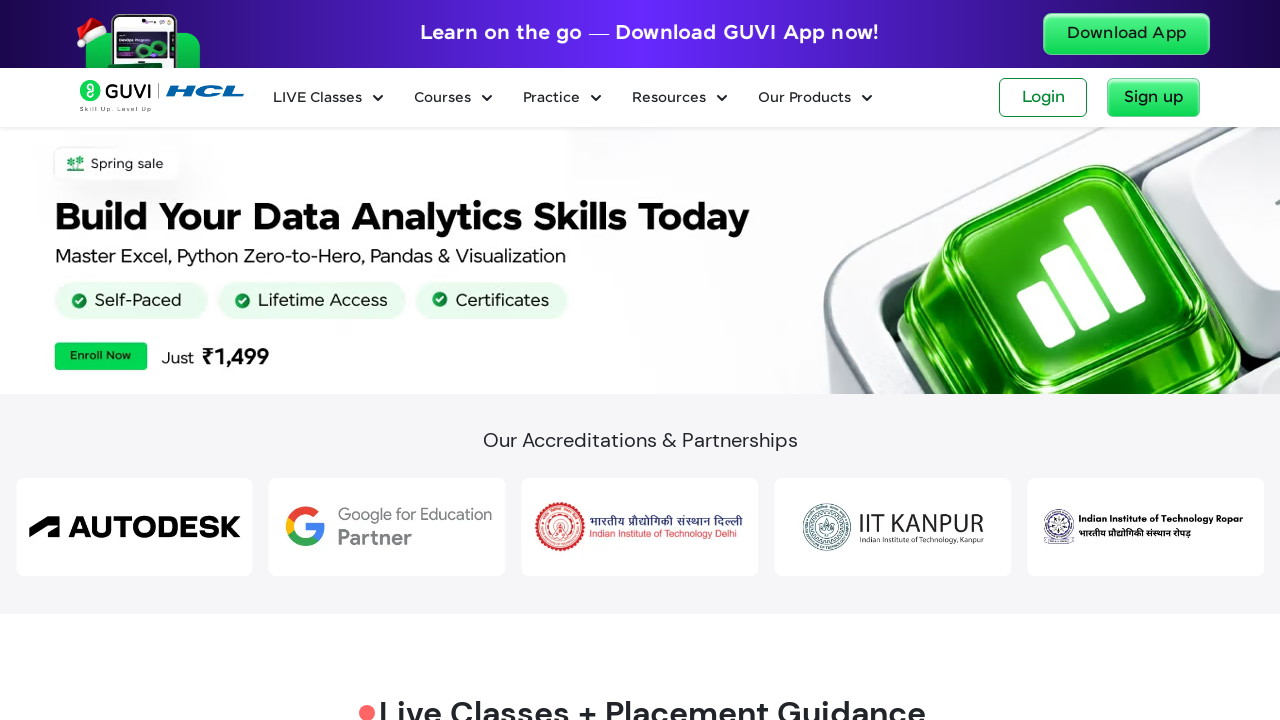